Tests the ISS tracker historical lookup by entering a date/time into the search form and submitting it to retrieve the ISS position at that time.

Starting URL: http://www.isstracker.com/historical

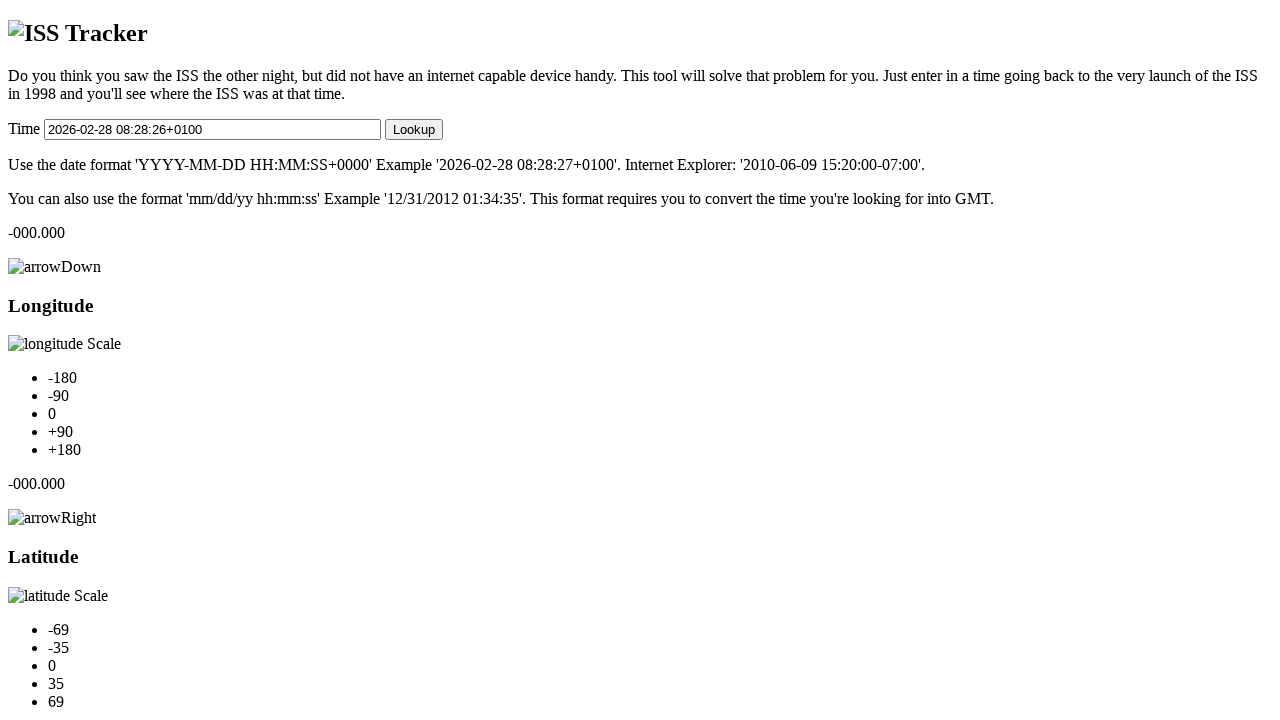

Filled historical date/time field with '2024-03-15 14:30:00' on #historicalDateTime
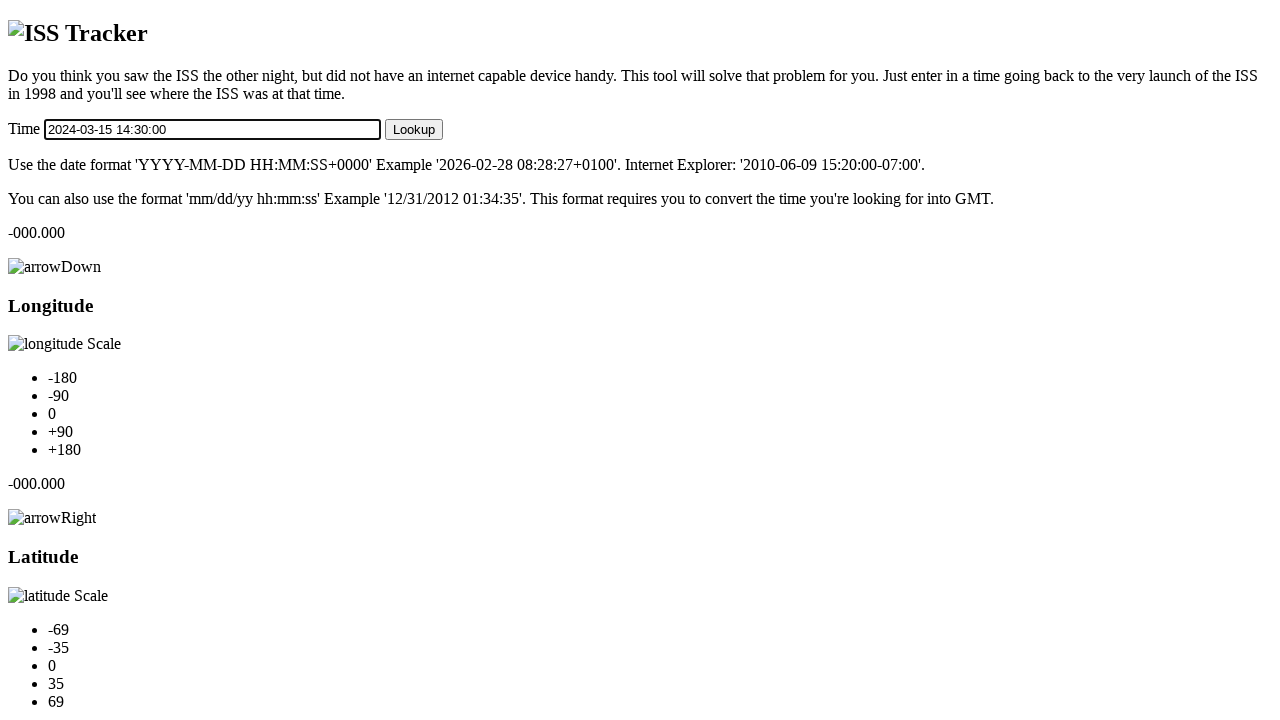

Clicked submit button to look up ISS position at specified time at (414, 129) on #submitLookup
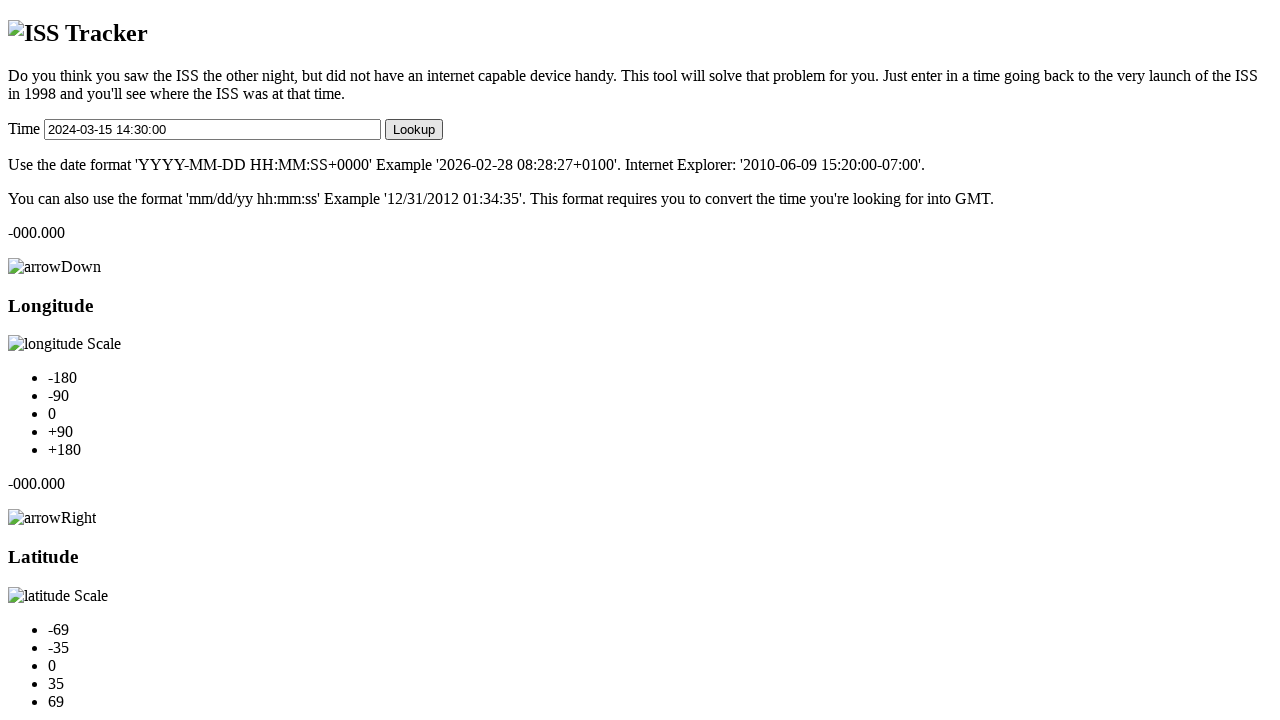

Latitude value element loaded
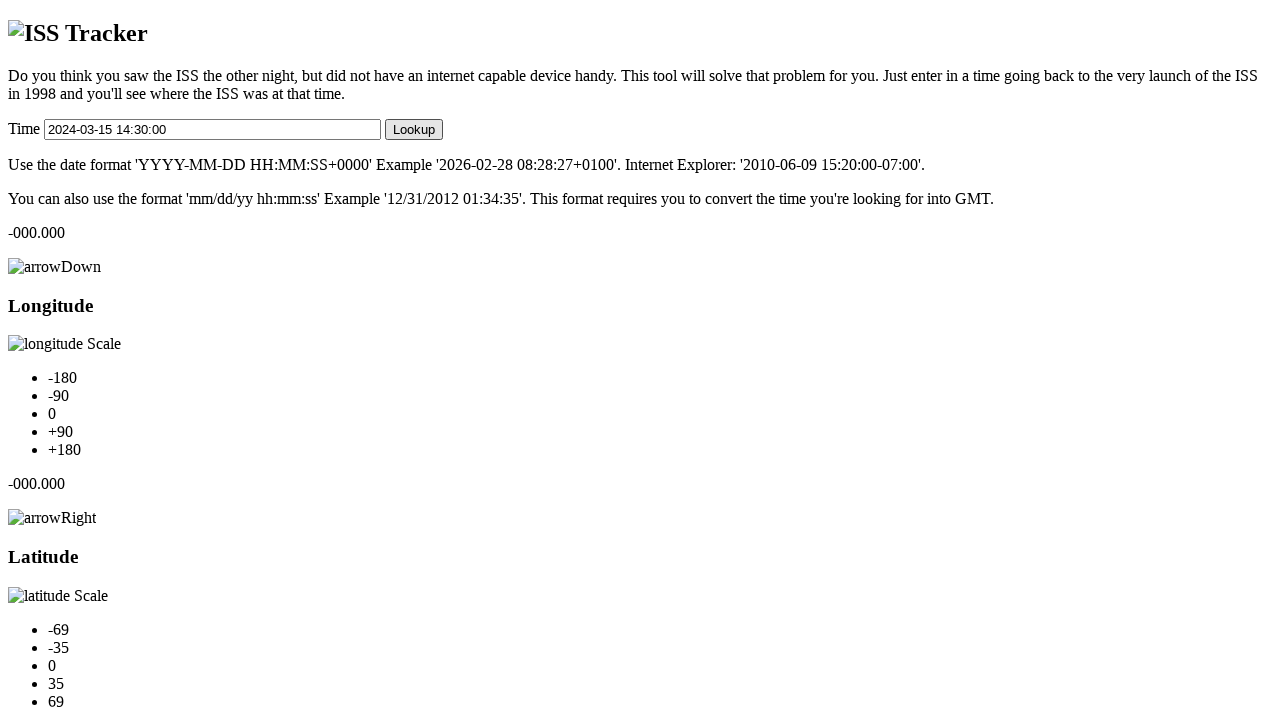

Longitude value element loaded
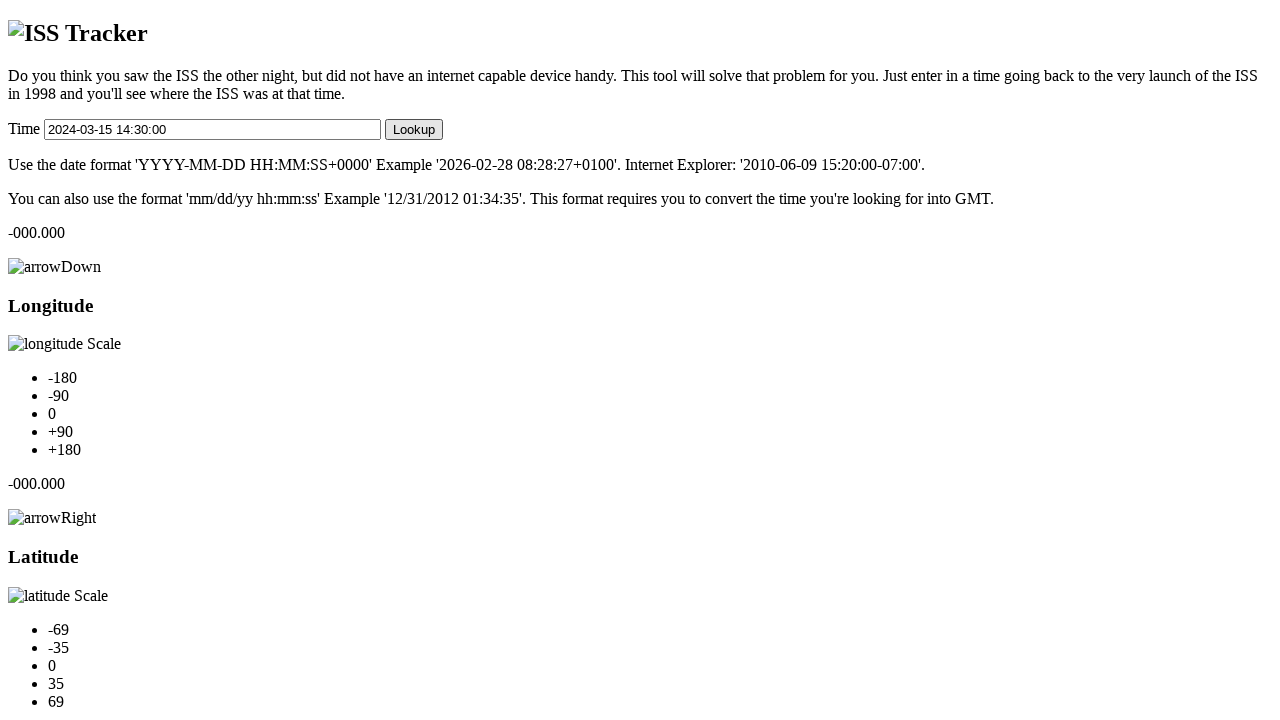

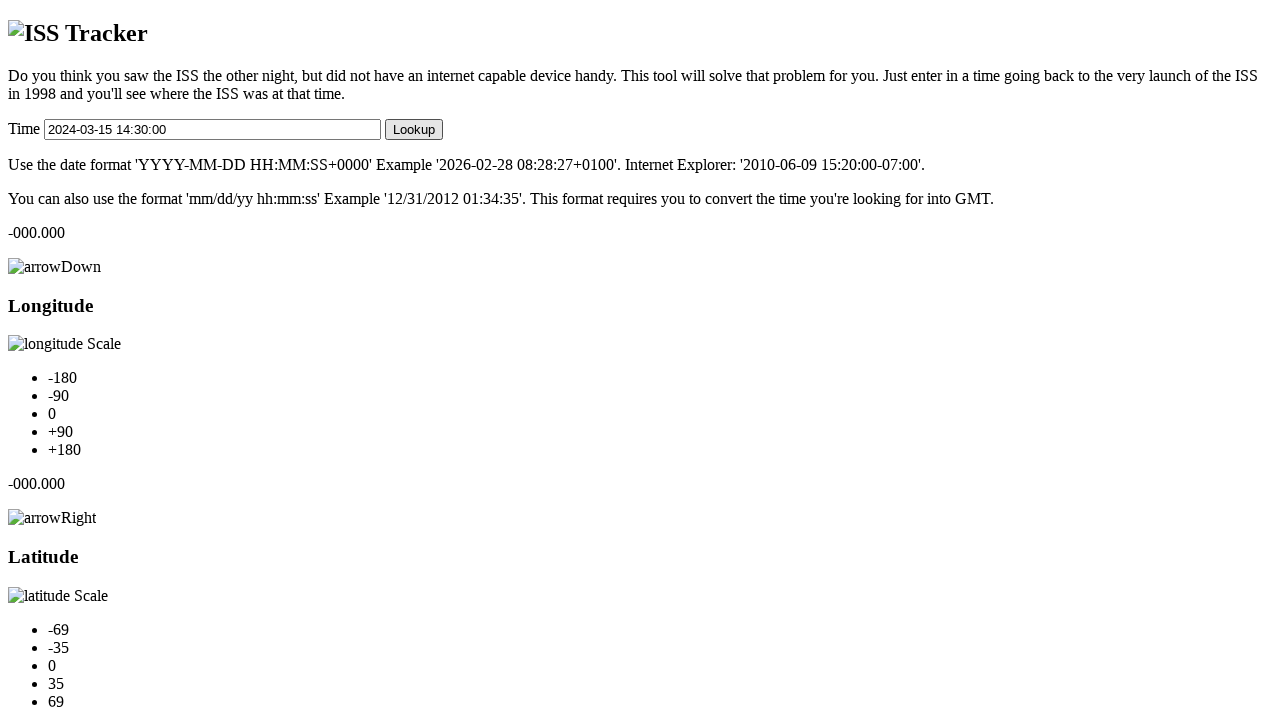